Tests right-click context menu functionality by performing a right-click action, selecting the copy option from the menu, and handling the confirmation alert

Starting URL: https://swisnl.github.io/jQuery-contextMenu/demo.html

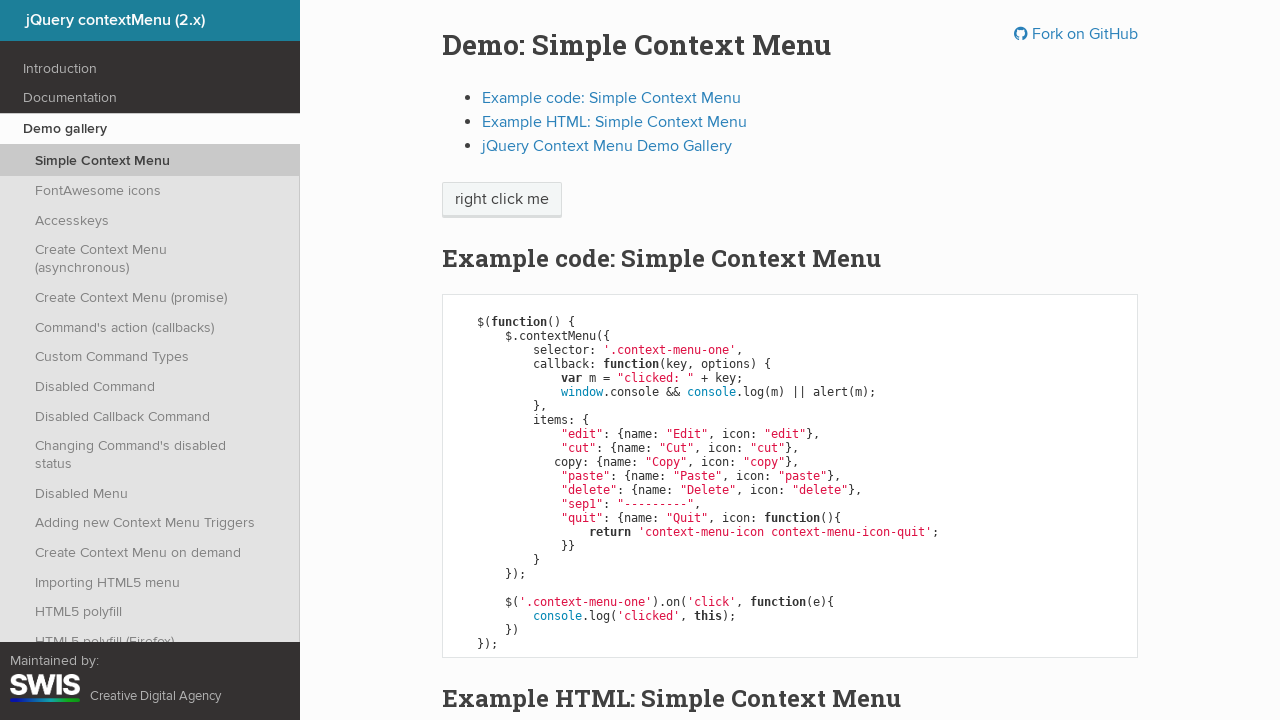

Located the 'right click me' button
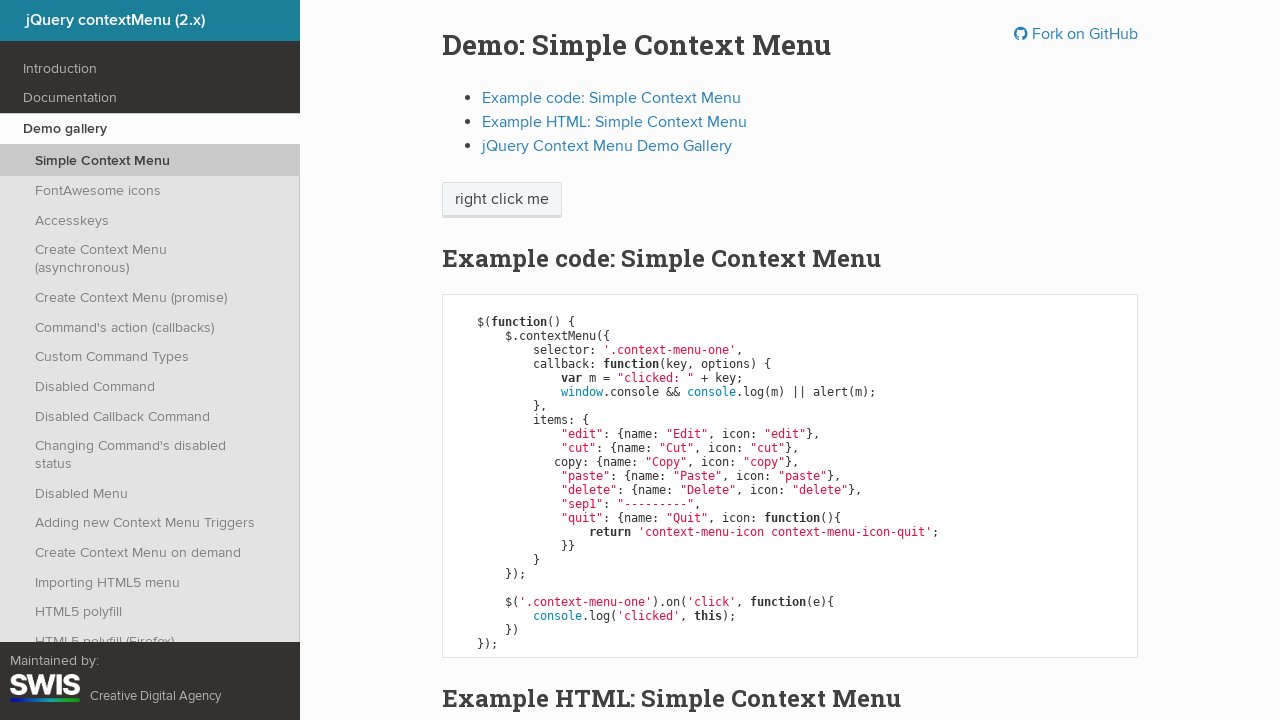

Performed right-click action on the button at (502, 200) on xpath=//span[text()='right click me']
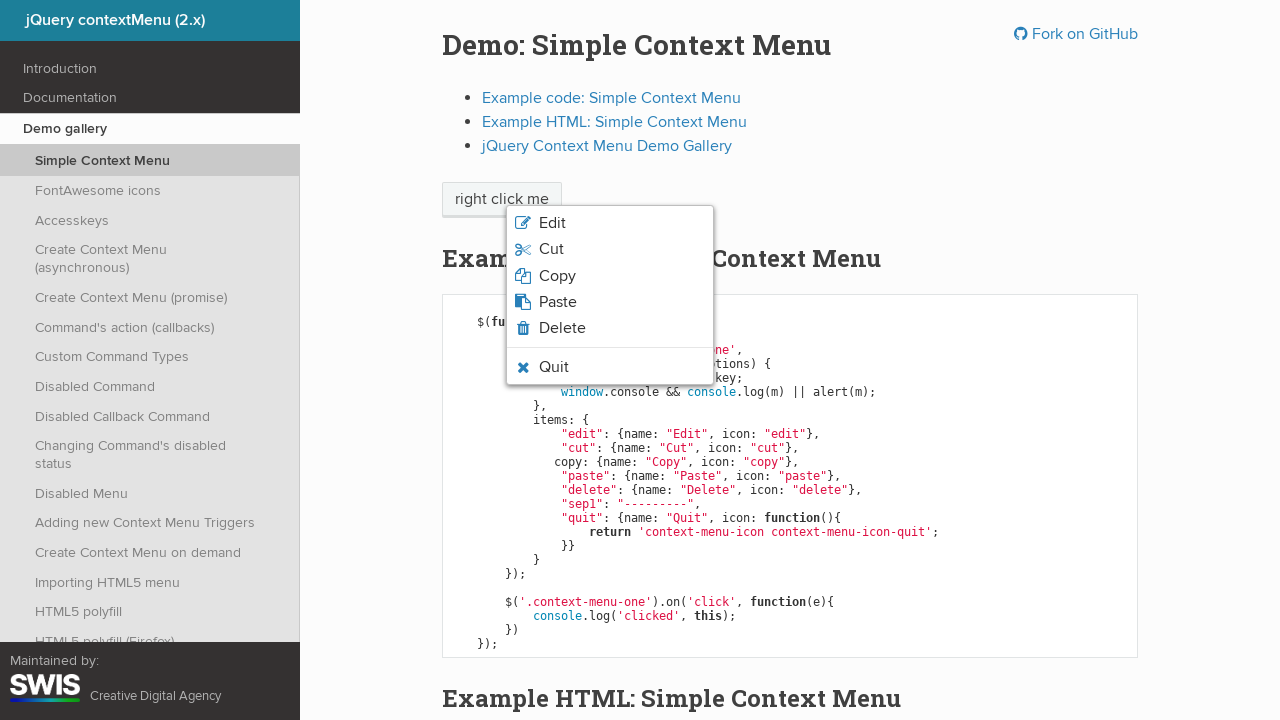

Clicked the Copy option from the context menu at (610, 276) on xpath=//li[@class='context-menu-item context-menu-icon context-menu-icon-copy']
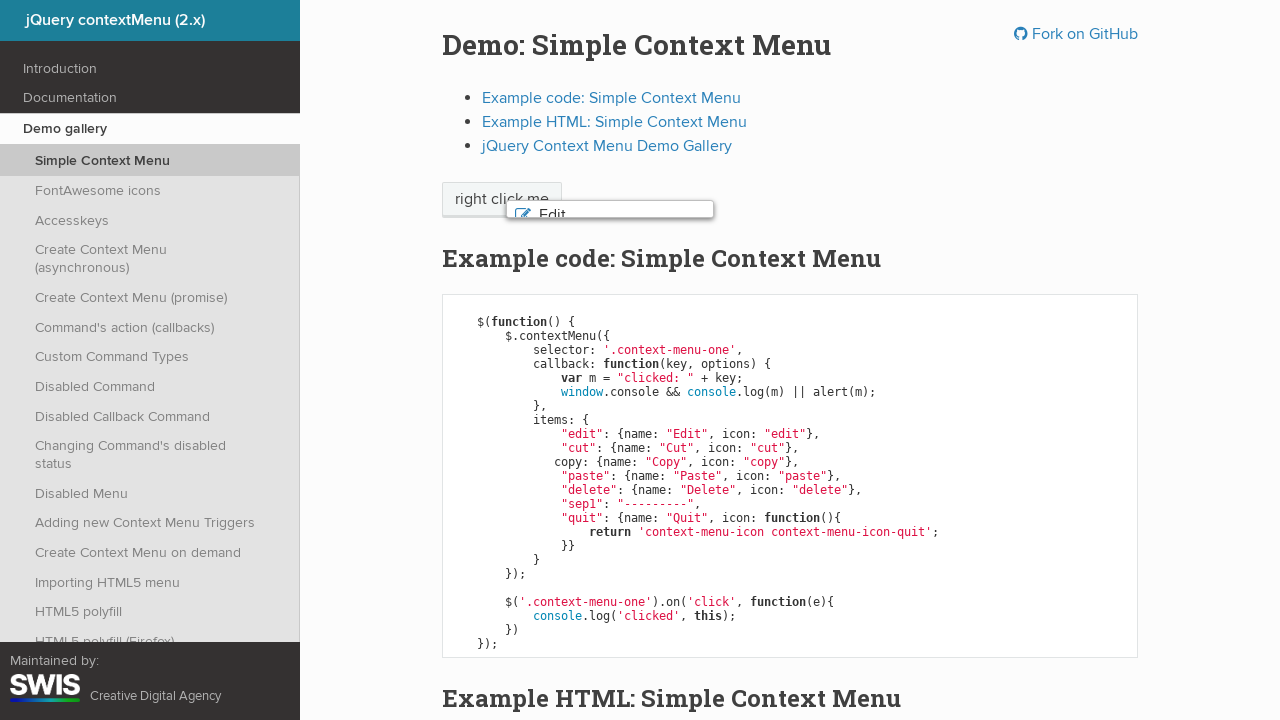

Set up dialog handler to accept alerts
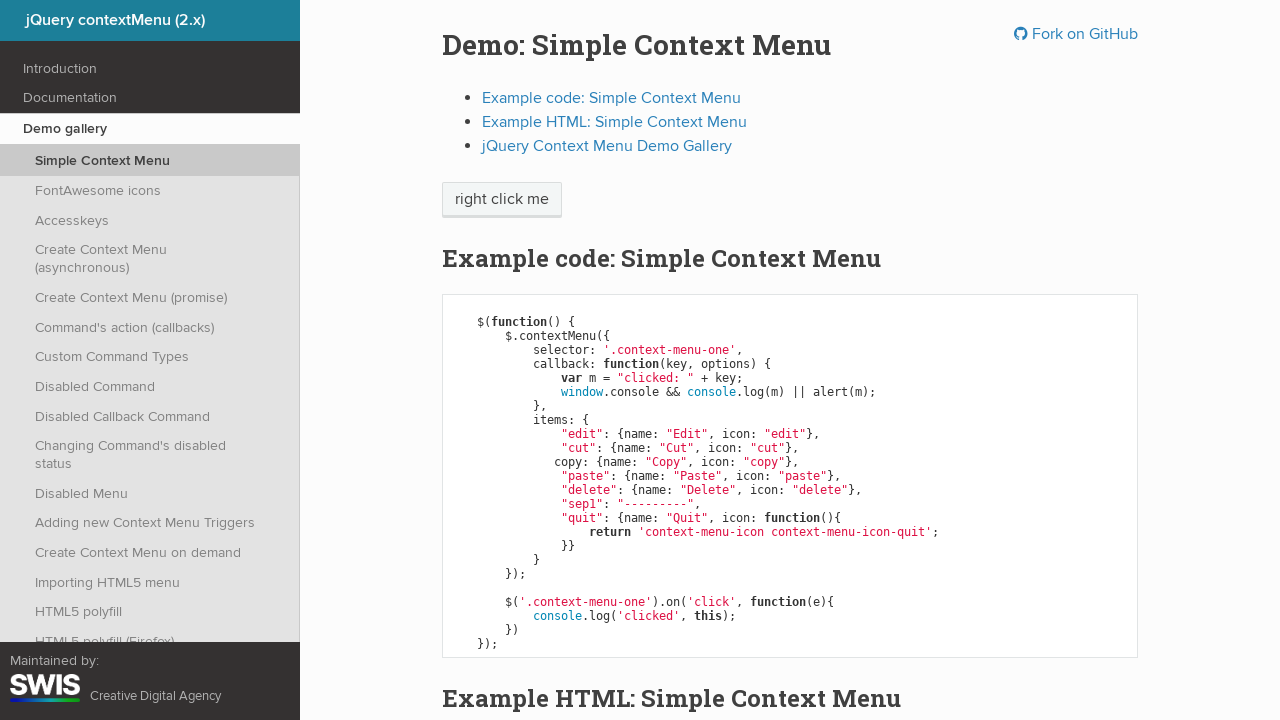

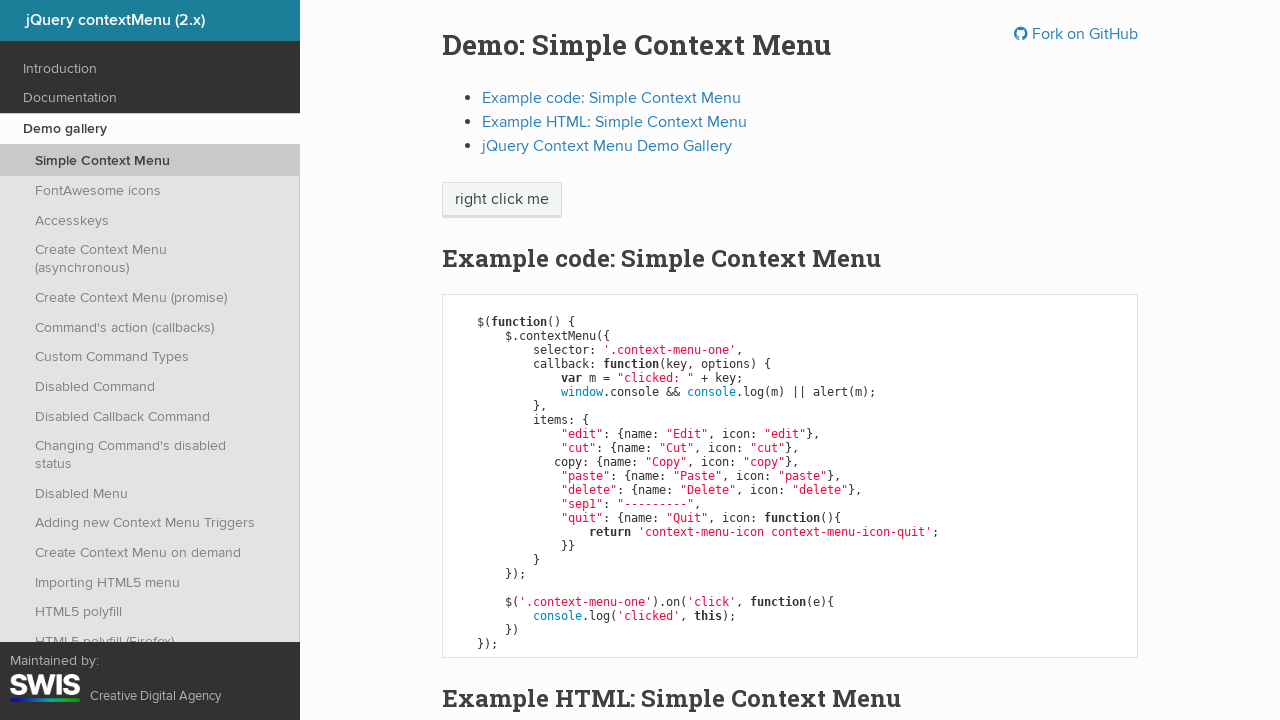